Tests the search functionality on Playwright docs by opening the search dialog, entering a query, and clicking on a search result

Starting URL: https://playwright.dev/

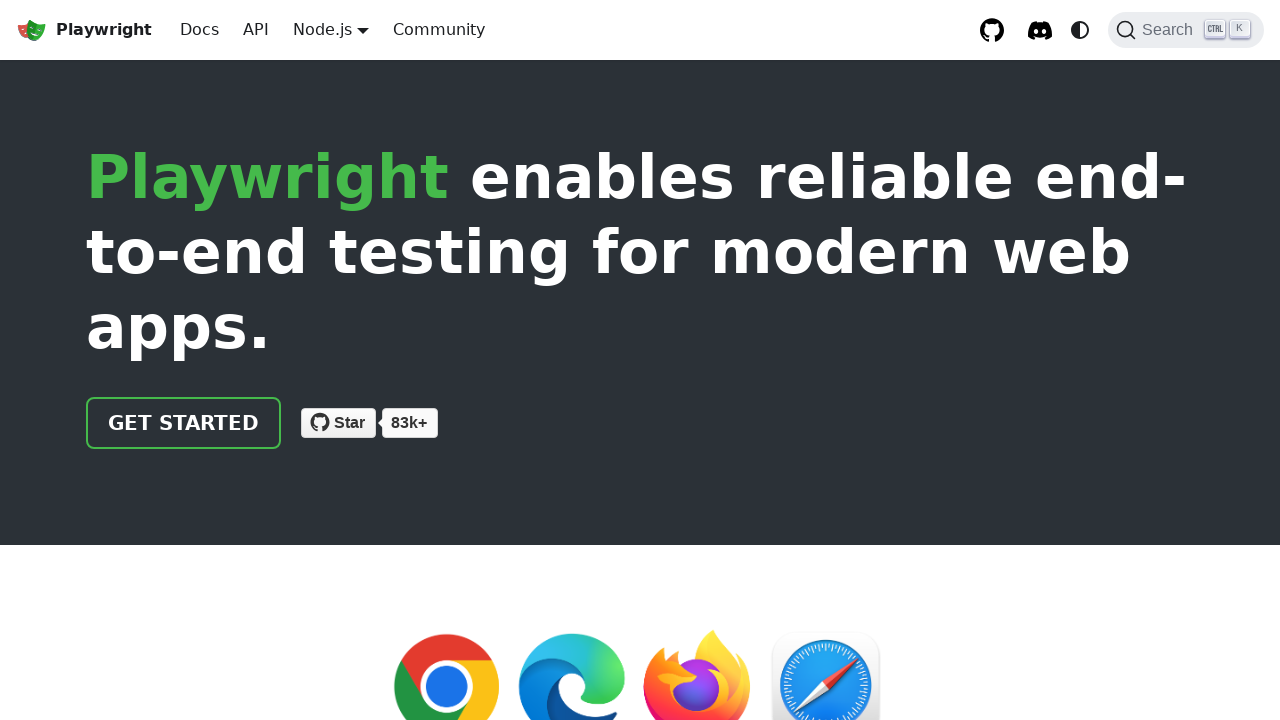

Clicked search button to open search dialog at (1186, 30) on internal:role=button[name="Search (Ctrl+K)"i]
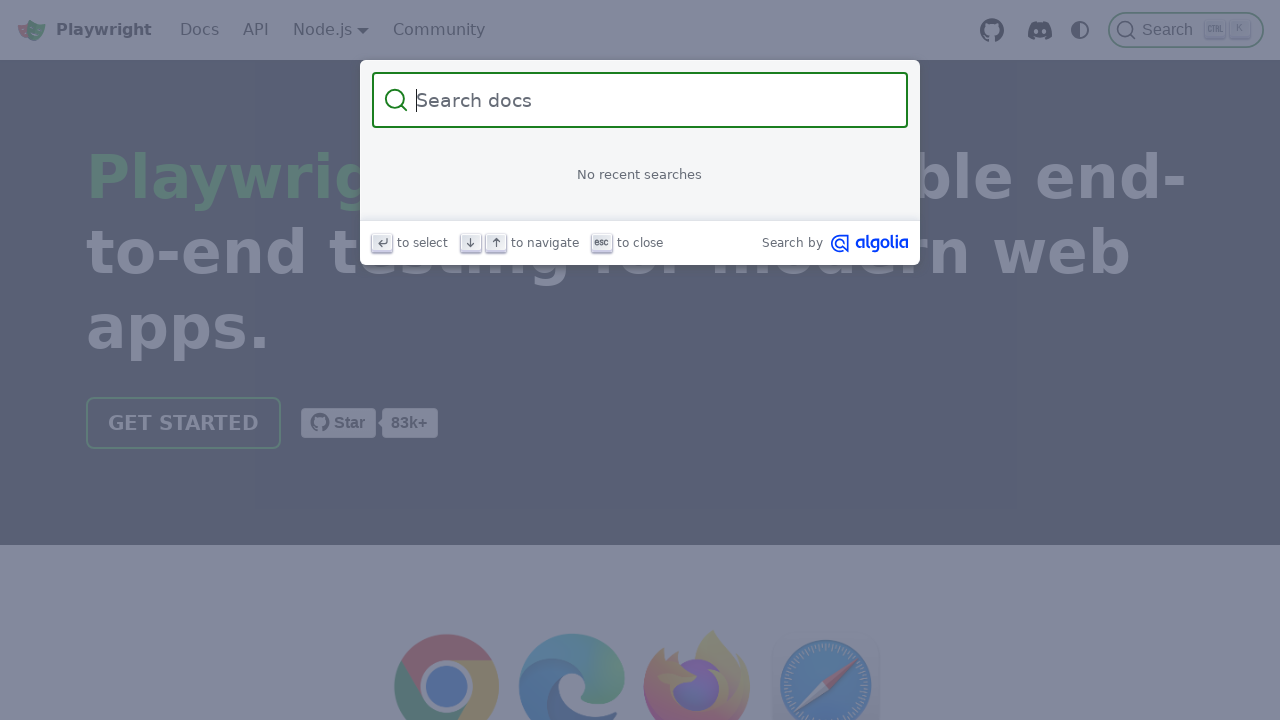

Entered 'locator' in search box on internal:role=searchbox[name="Search"i]
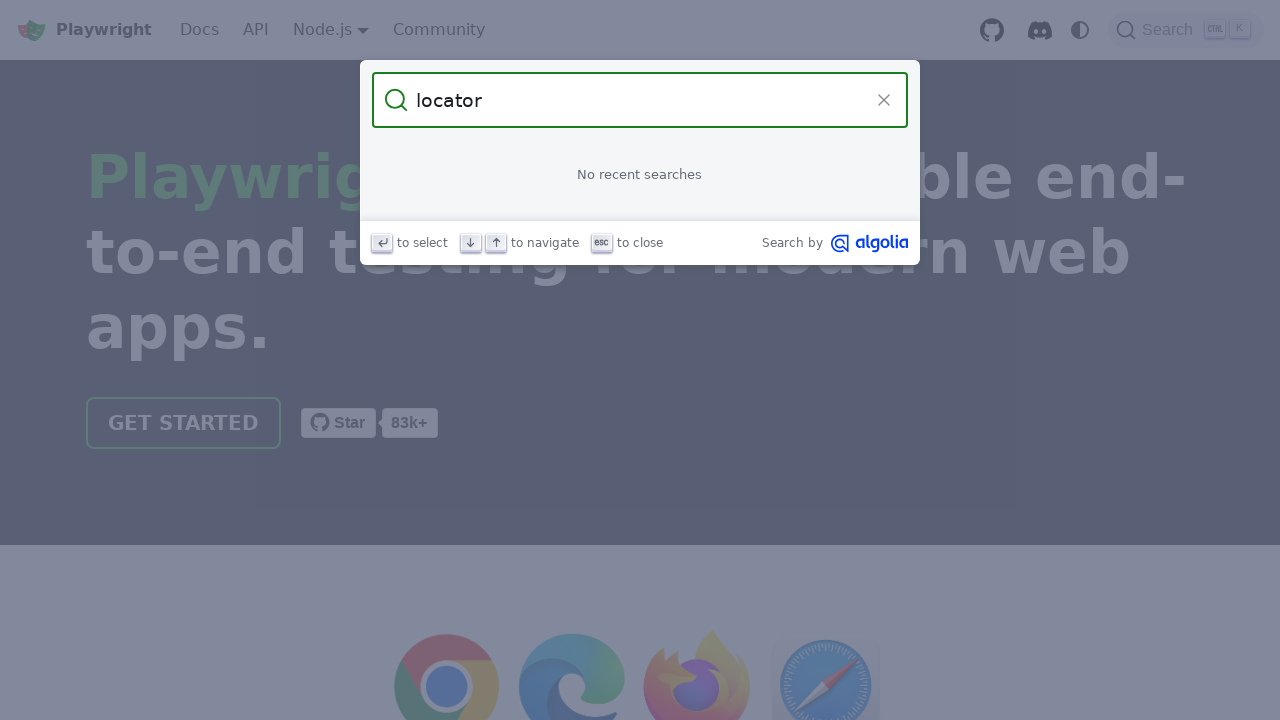

Clicked on 'Locators' search result link at (640, 196) on internal:role=link[name="Locators"s]
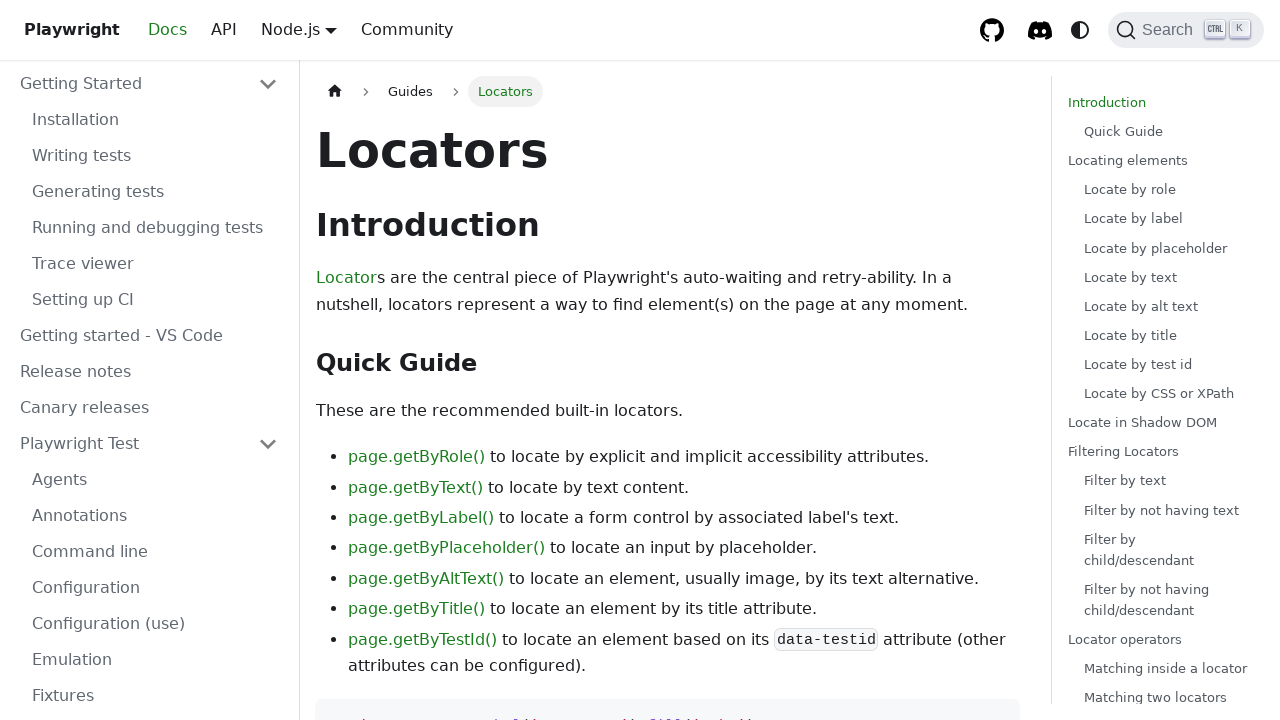

Navigation to Locators page completed
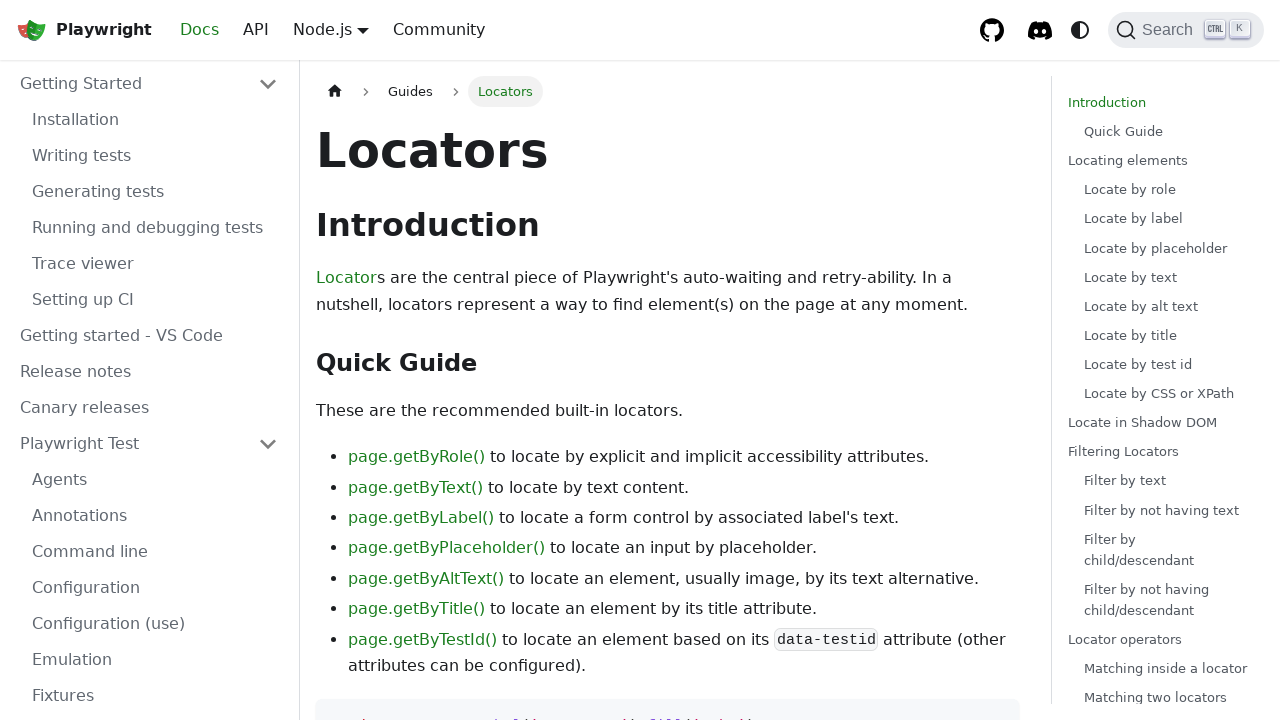

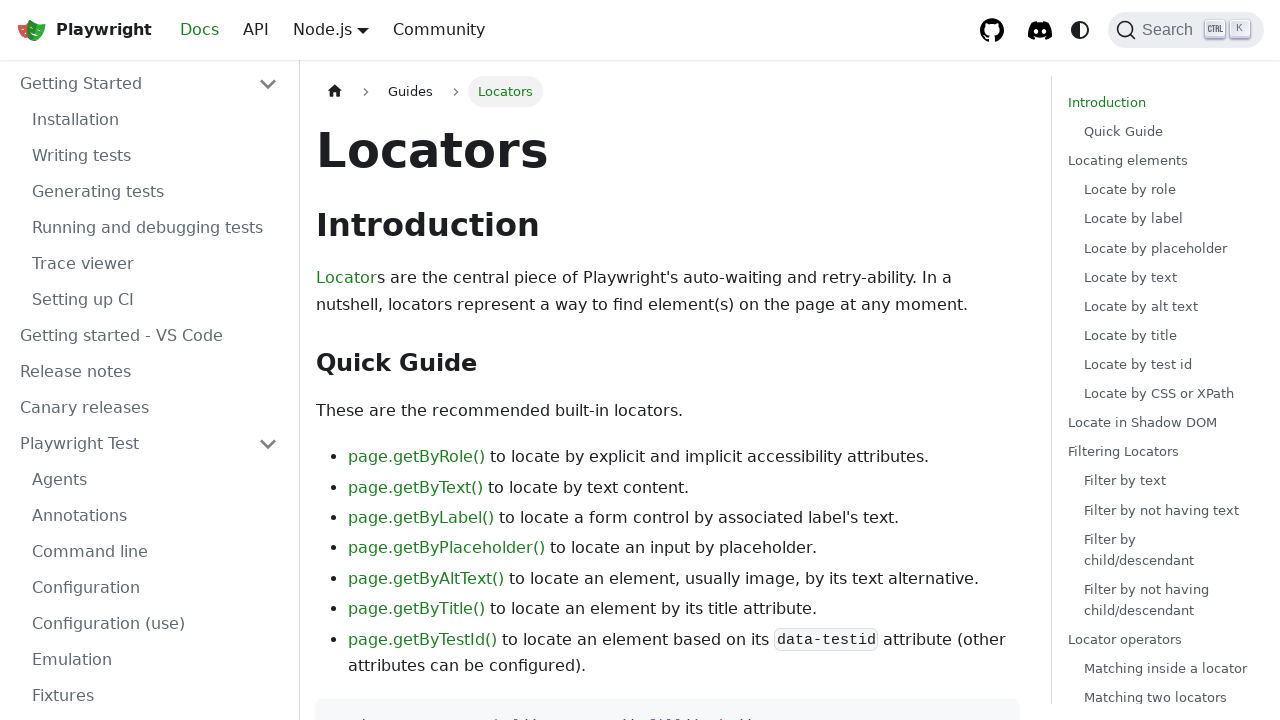